Tests the iPhone product selection popup on Apple's store by clicking on the iPhone 16 Pro product trigger button and waiting for the product information to load.

Starting URL: https://www.apple.com/shop/buy-iphone

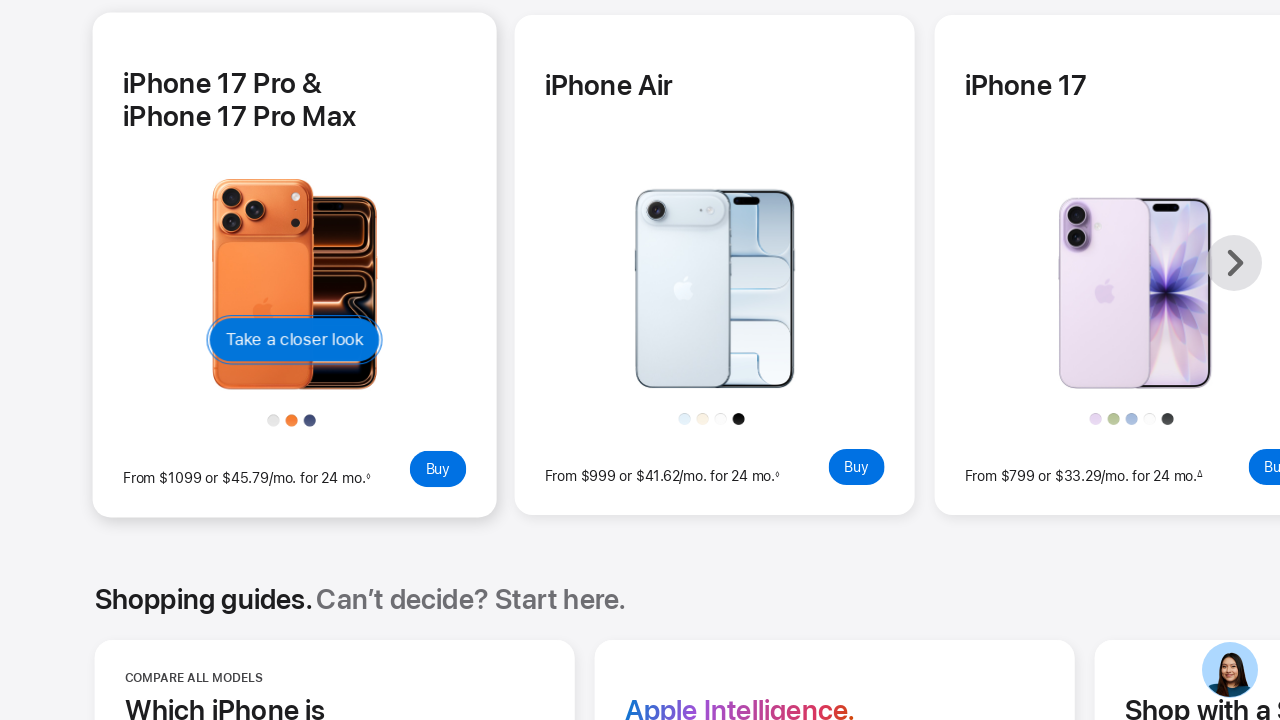

Clicked iPhone 16 Pro product trigger button at (295, 340) on xpath=//button[@data-trigger-id="digitalmat-1"]
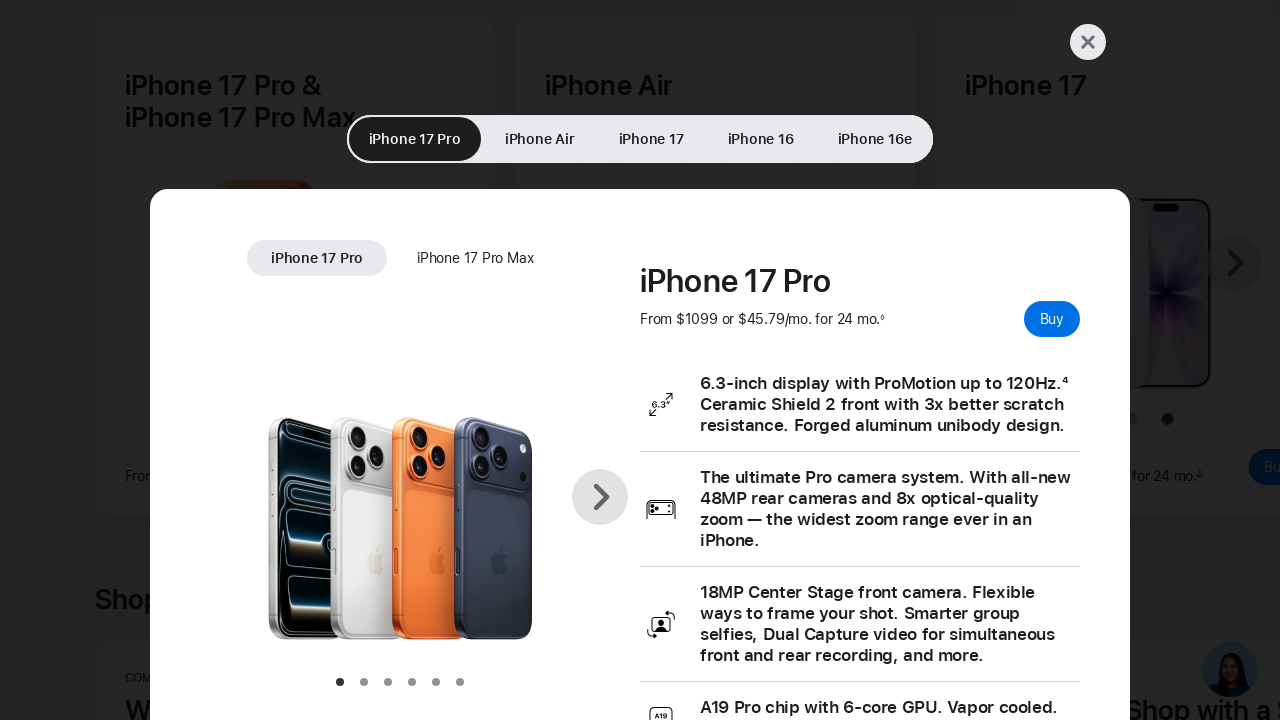

Waited for product popup content to load (networkidle)
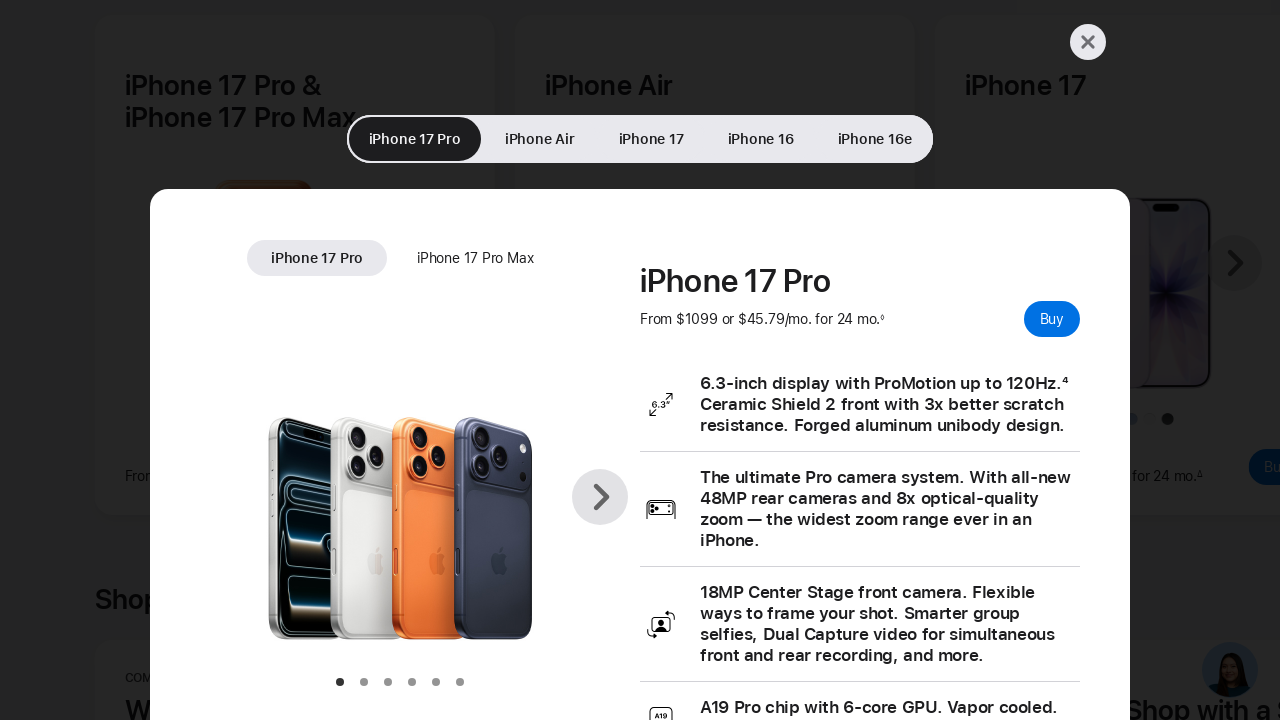

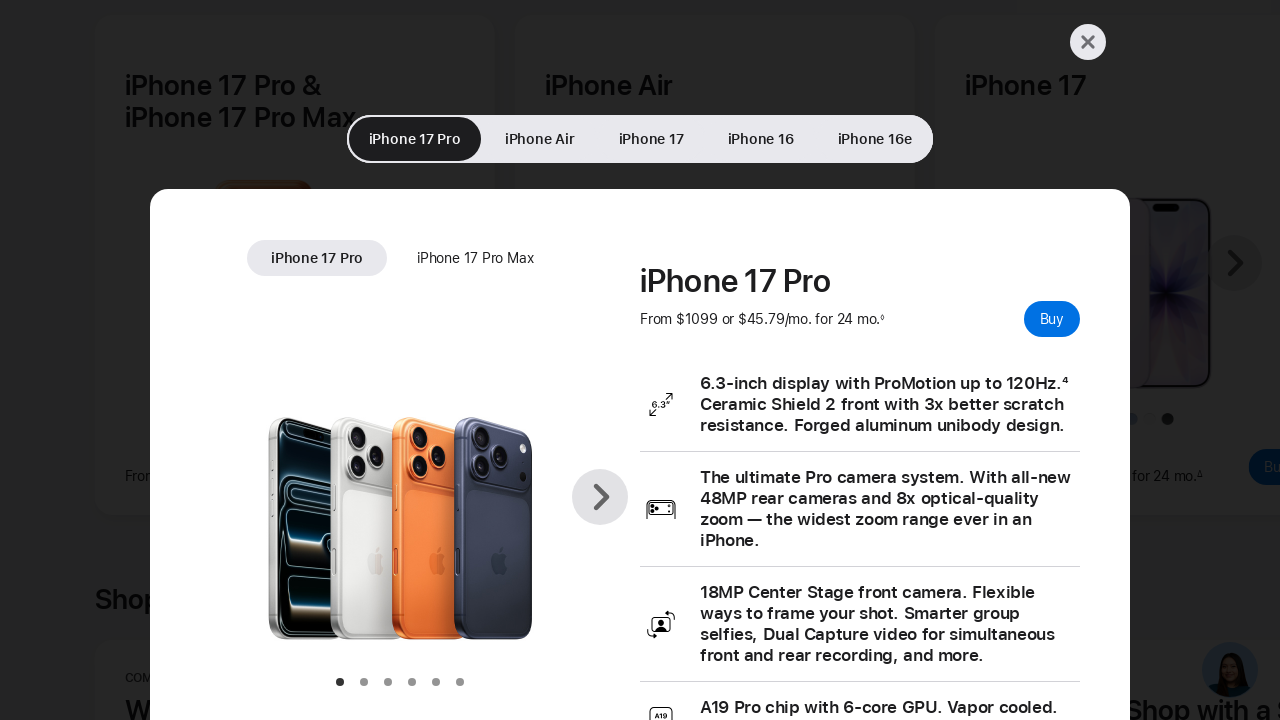